Tests the user registration flow on ParaBank demo site by filling out the complete registration form with personal details, address, and credentials, then submitting and verifying successful registration.

Starting URL: https://parabank.parasoft.com/parabank/register.htm

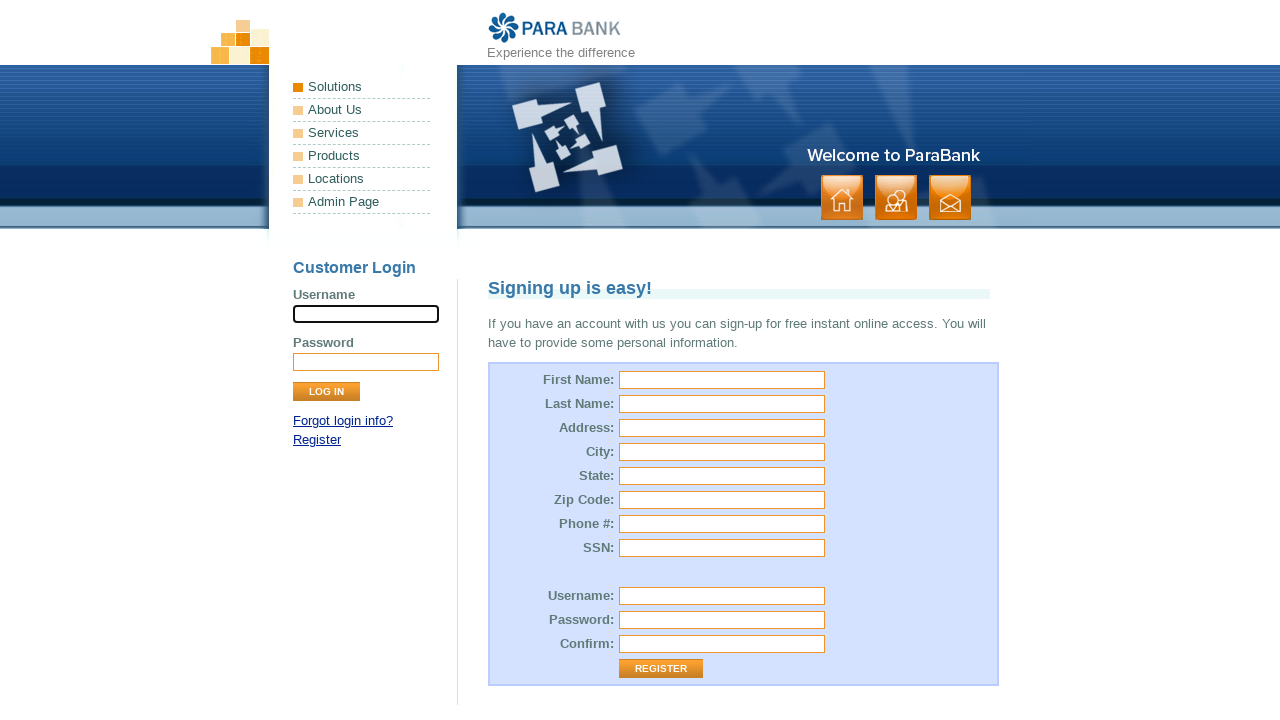

Filled first name field with 'Maria' on input[name="customer.firstName"]
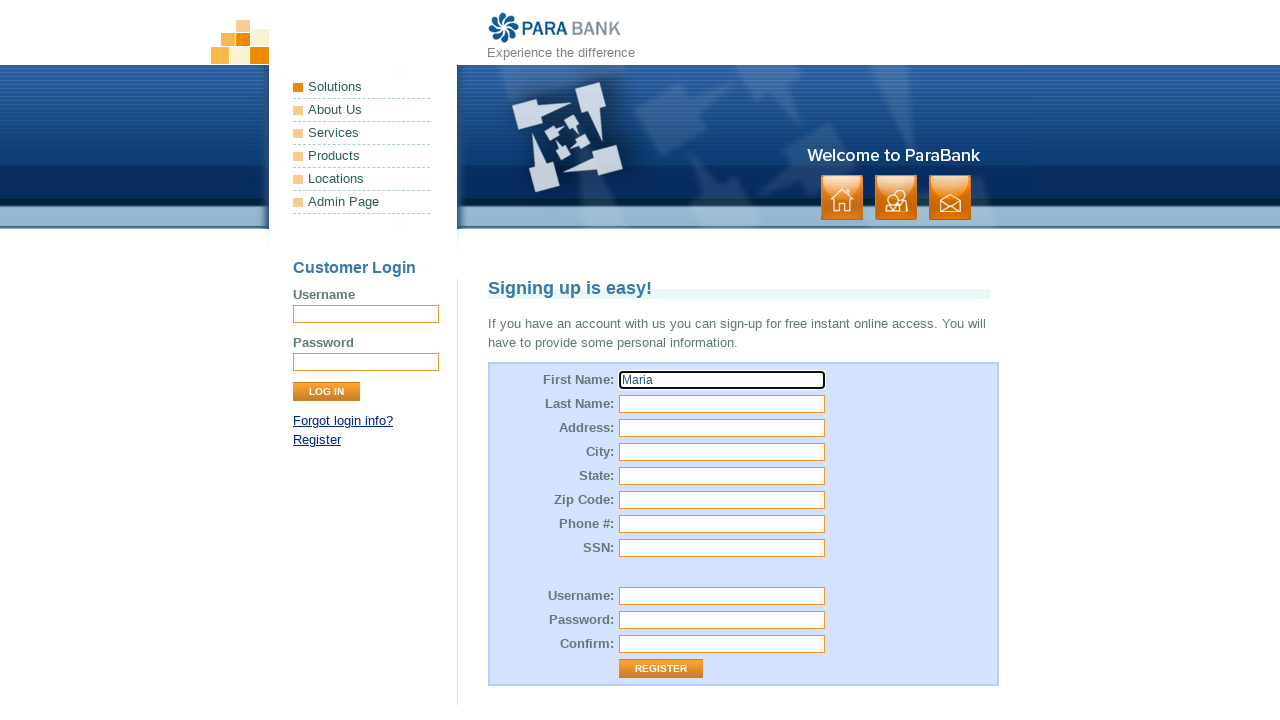

Filled last name field with 'Rodriguez' on input[name="customer.lastName"]
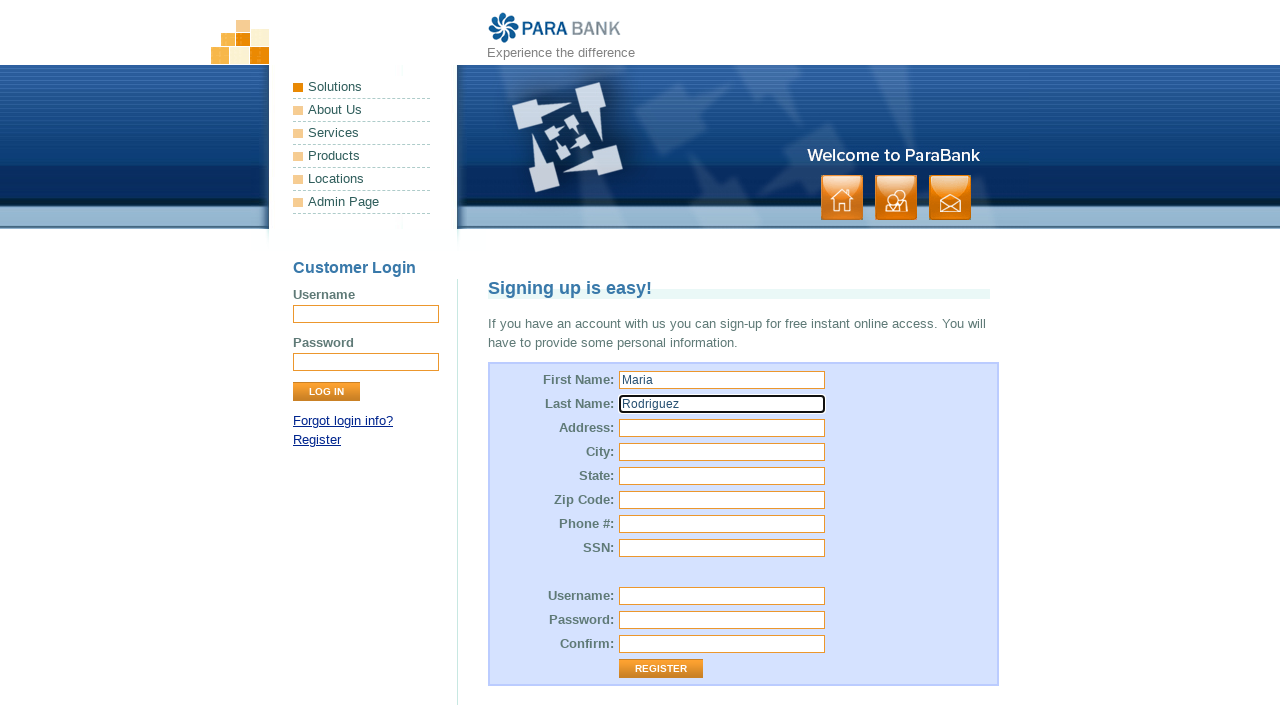

Filled street address with '456 Oak Avenue' on input[name="customer.address.street"]
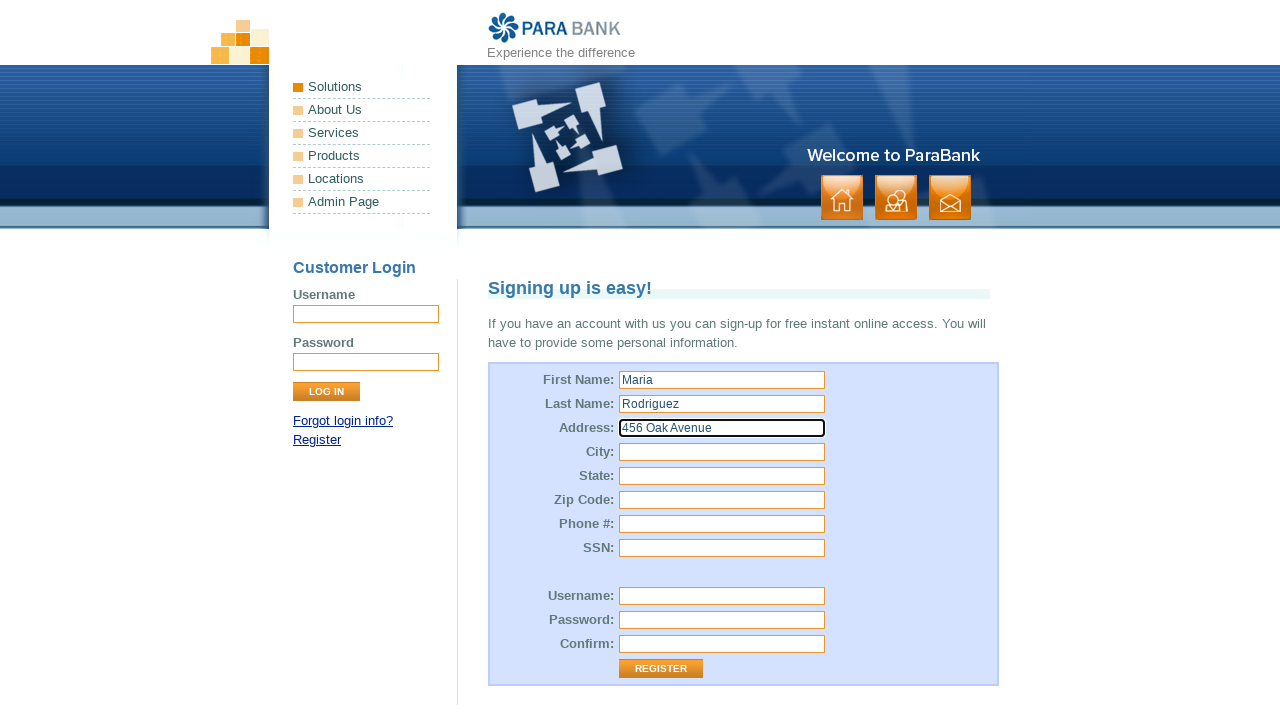

Filled city field with 'San Diego' on input[name="customer.address.city"]
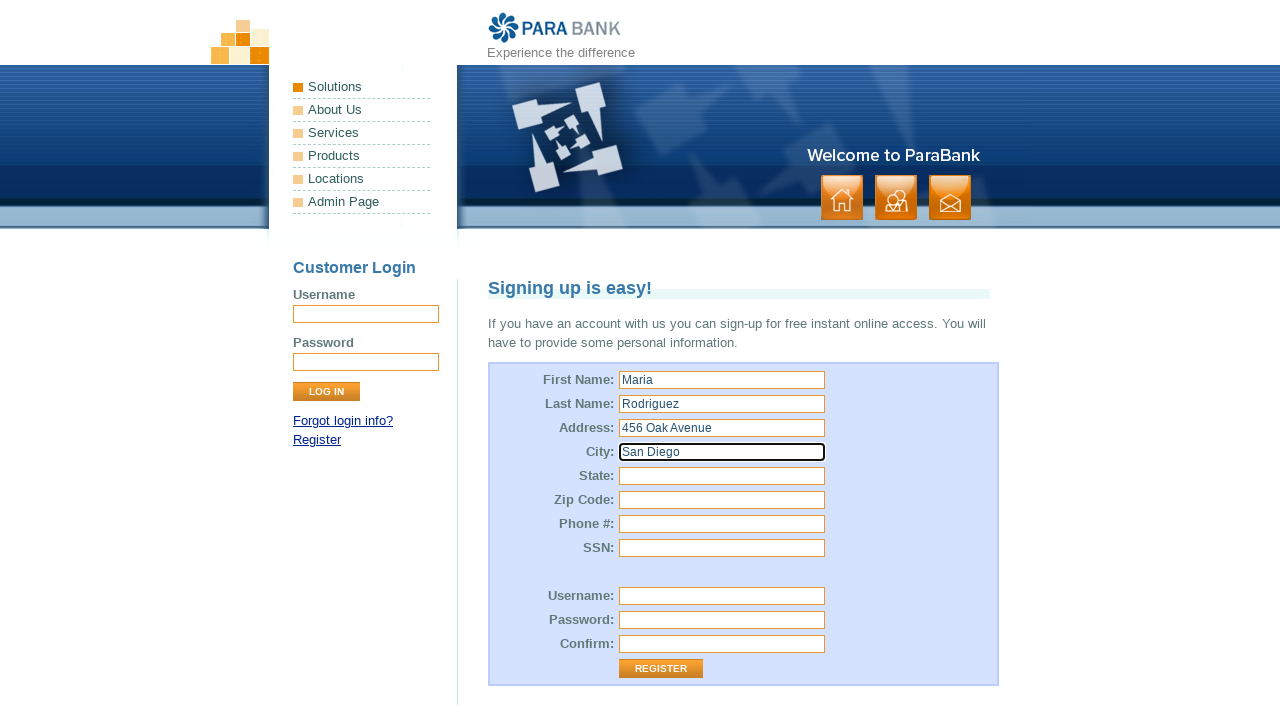

Filled state field with 'CA' on input[name="customer.address.state"]
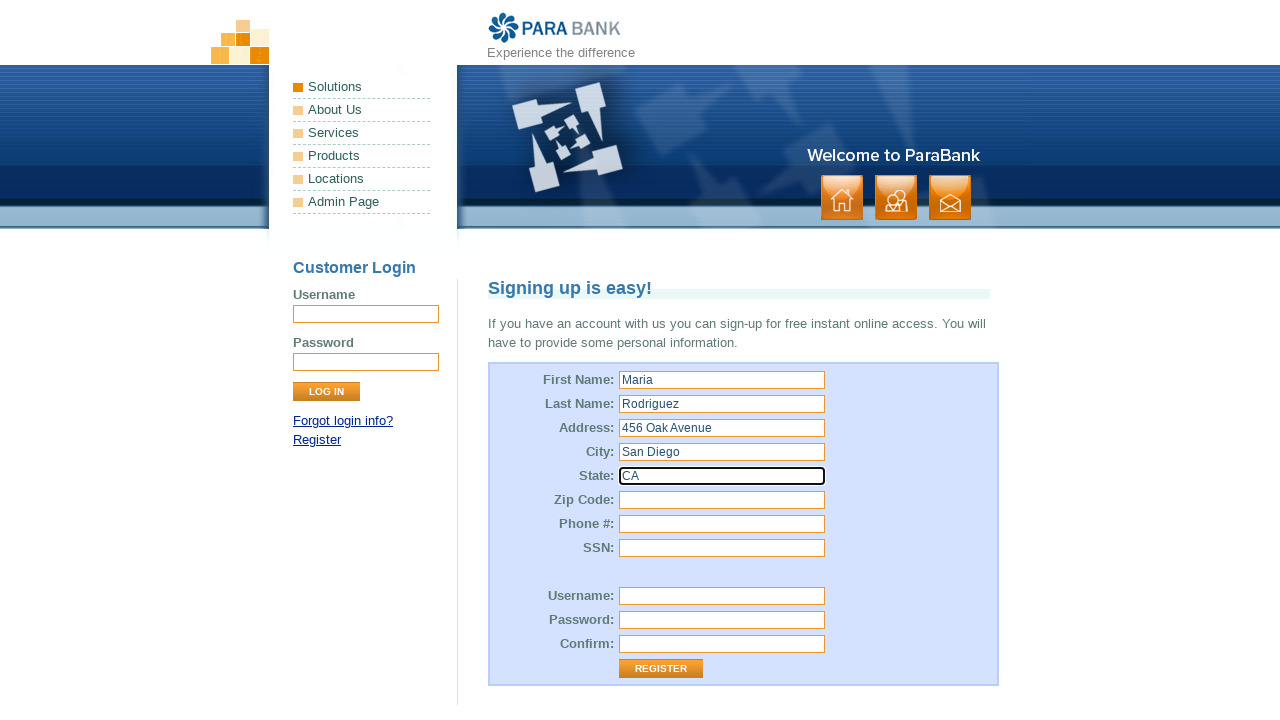

Filled zip code field with '92101' on input[name="customer.address.zipCode"]
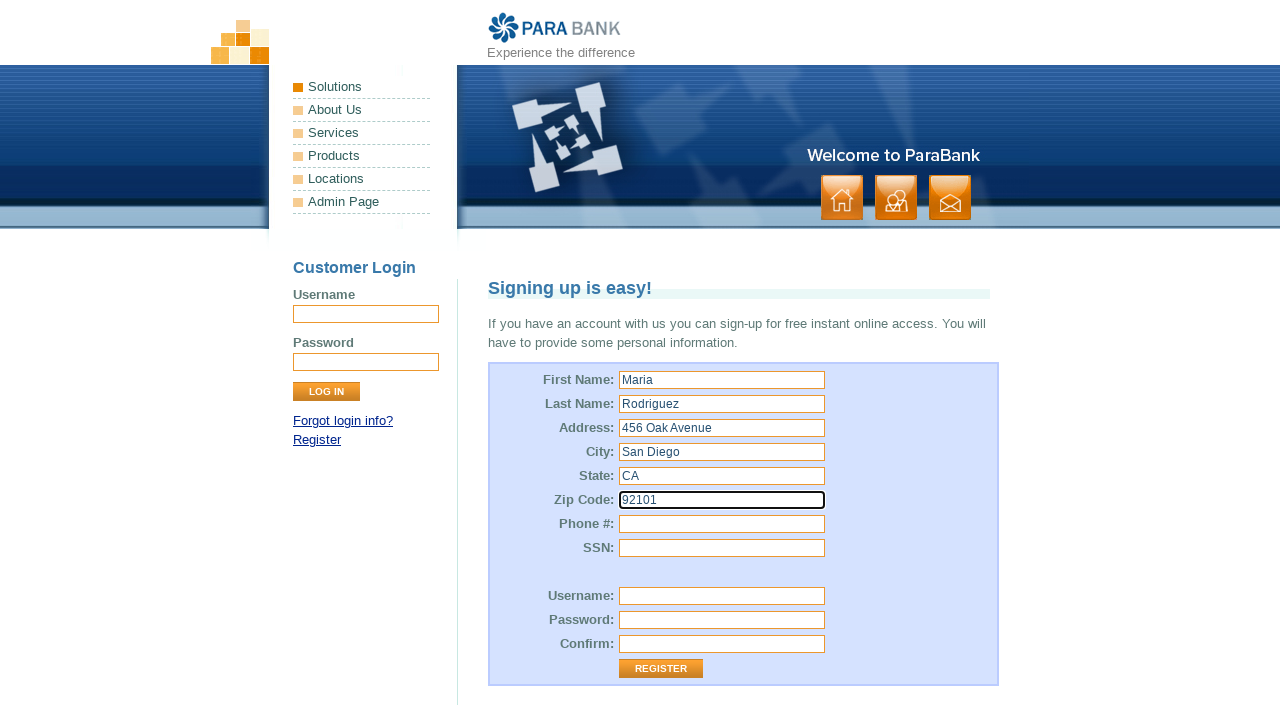

Filled phone number field with '619-555-7890' on input[name="customer.phoneNumber"]
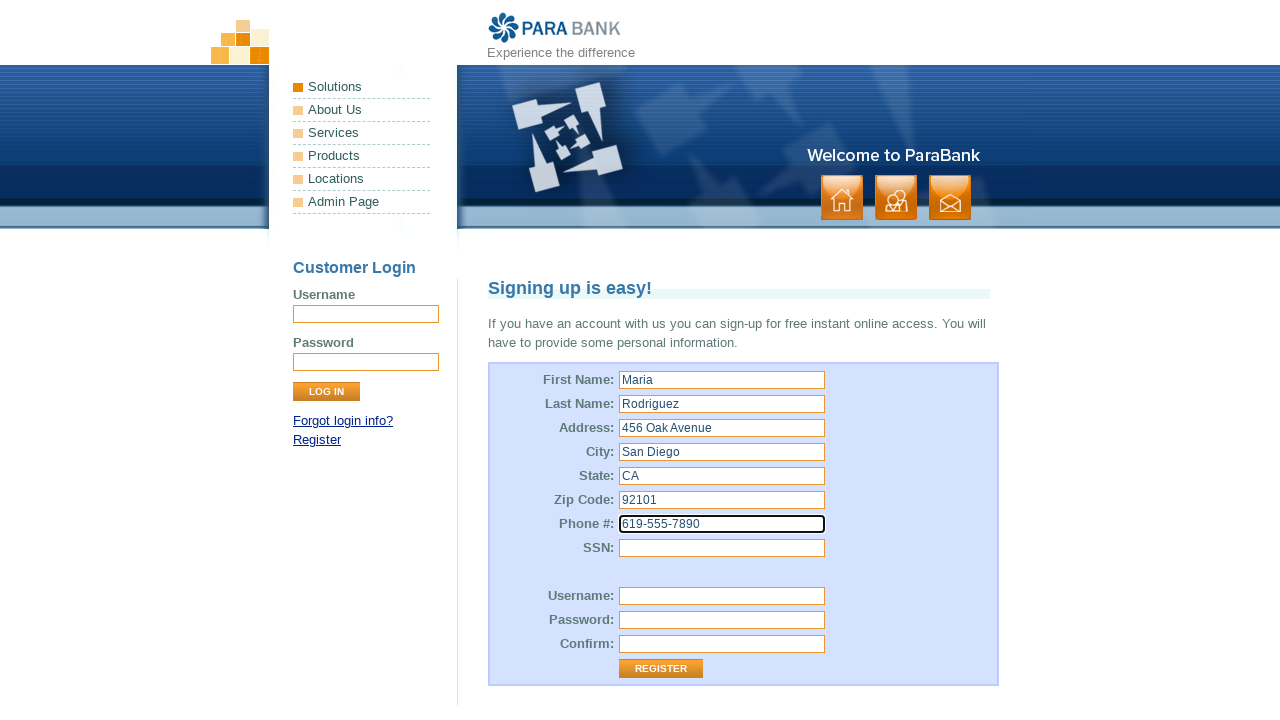

Filled SSN field with '987-65-4321' on input[name="customer.ssn"]
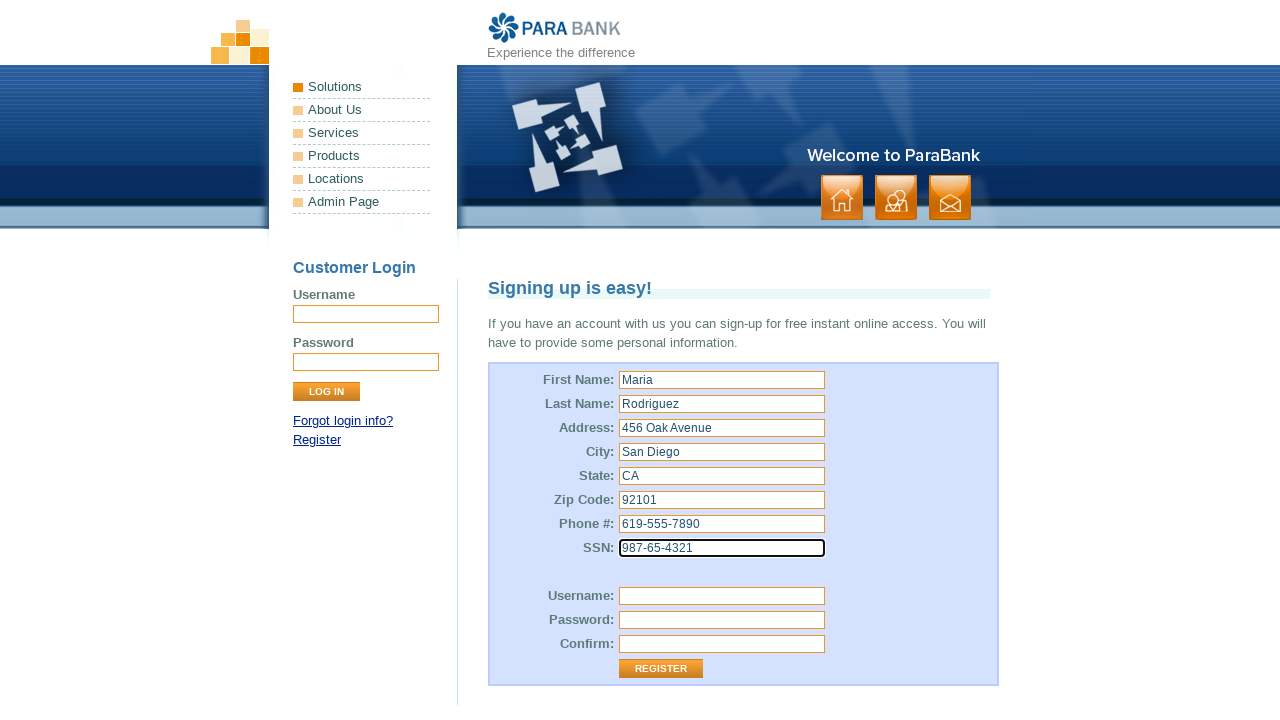

Filled username field with 'MariaTest2024' on input[name="username"]
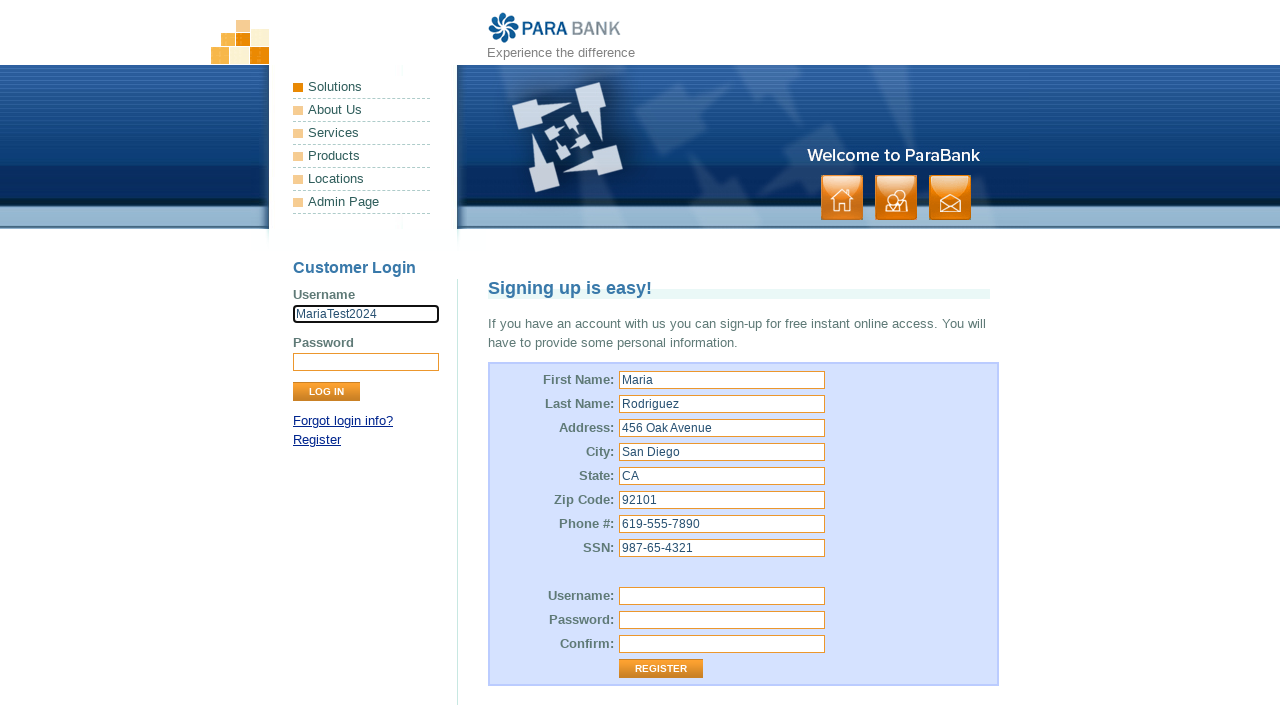

Filled password field with 'SecurePass789' on input[name="password"]
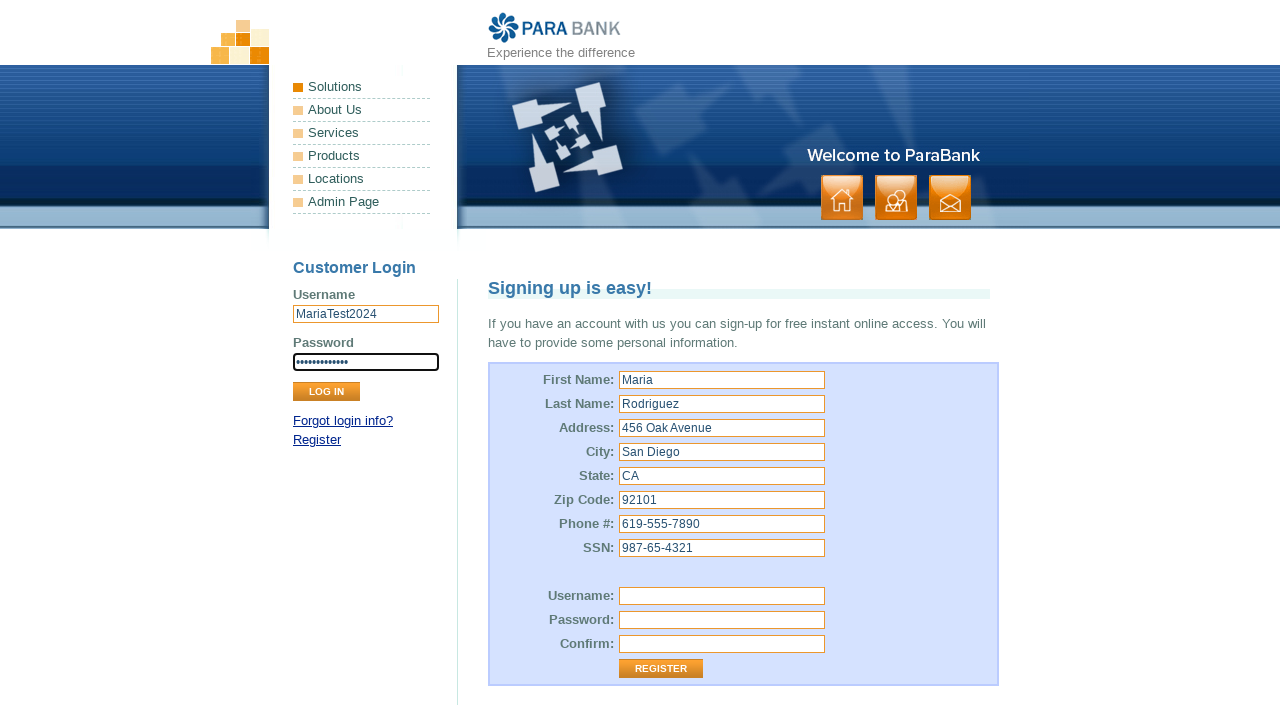

Filled repeated password field with 'SecurePass789' on input[name="repeatedPassword"]
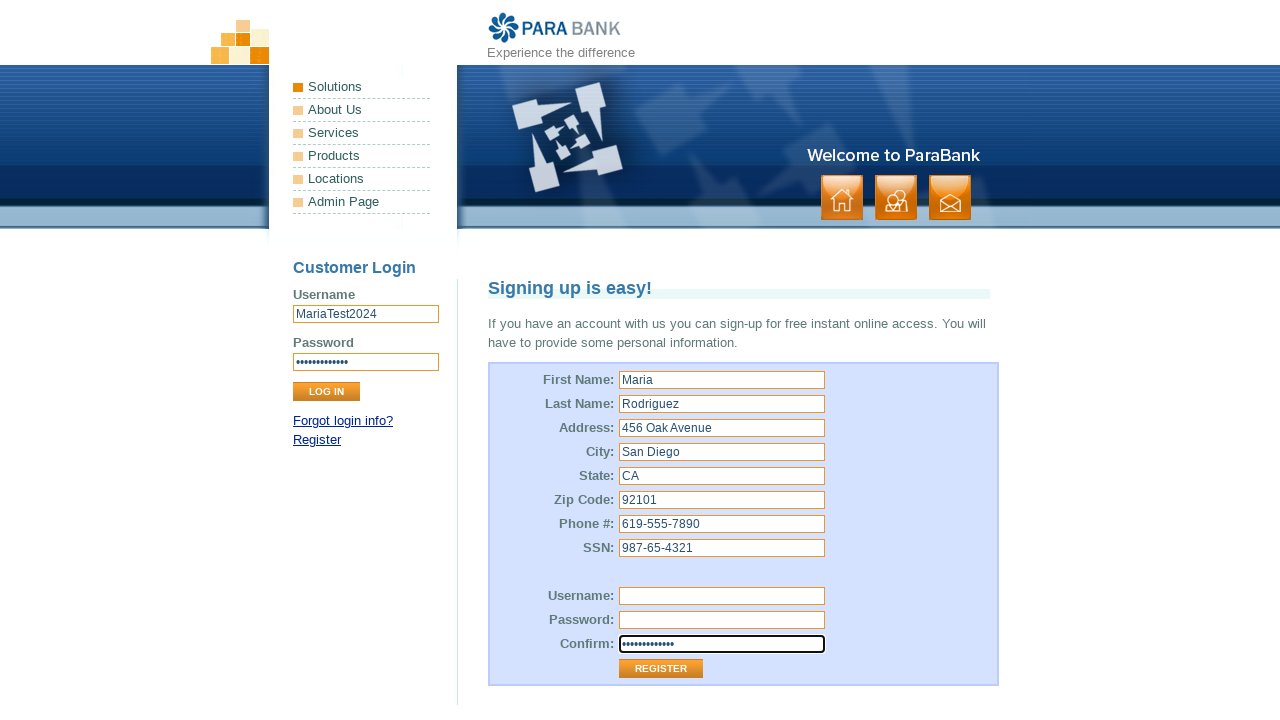

Clicked submit button to register account at (326, 392) on input[type="submit"]
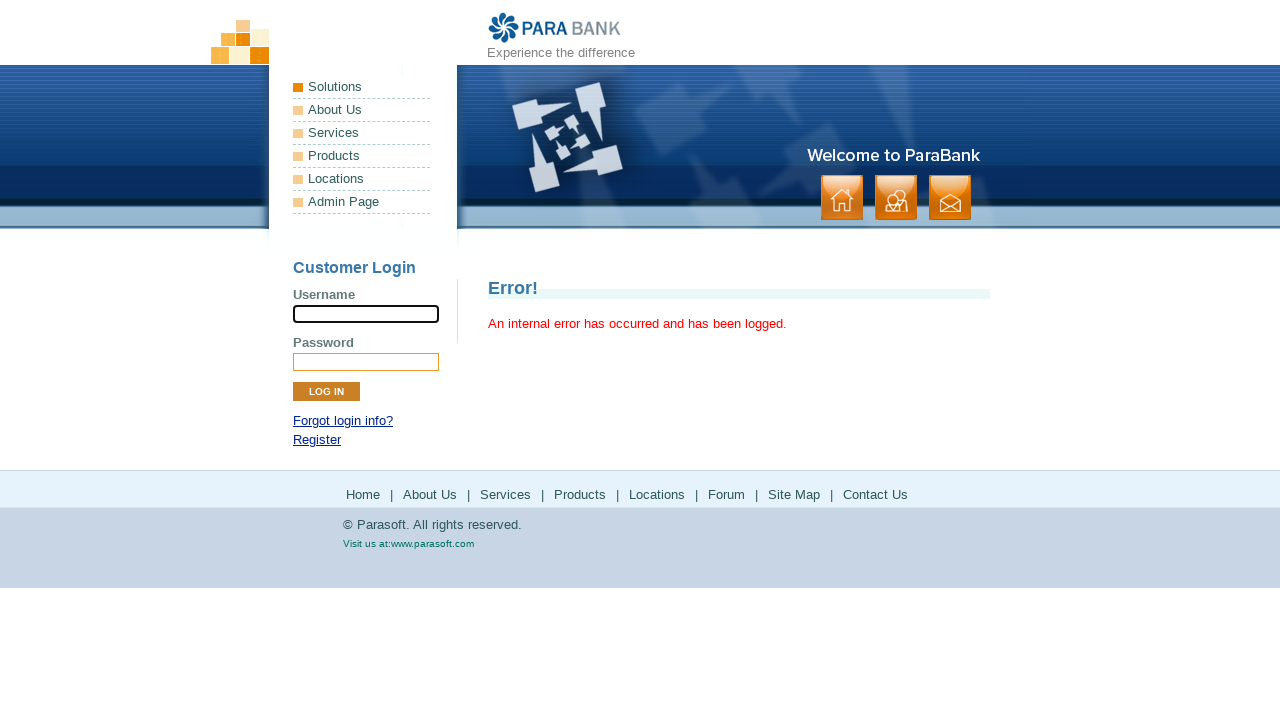

Registration confirmation page loaded with title element
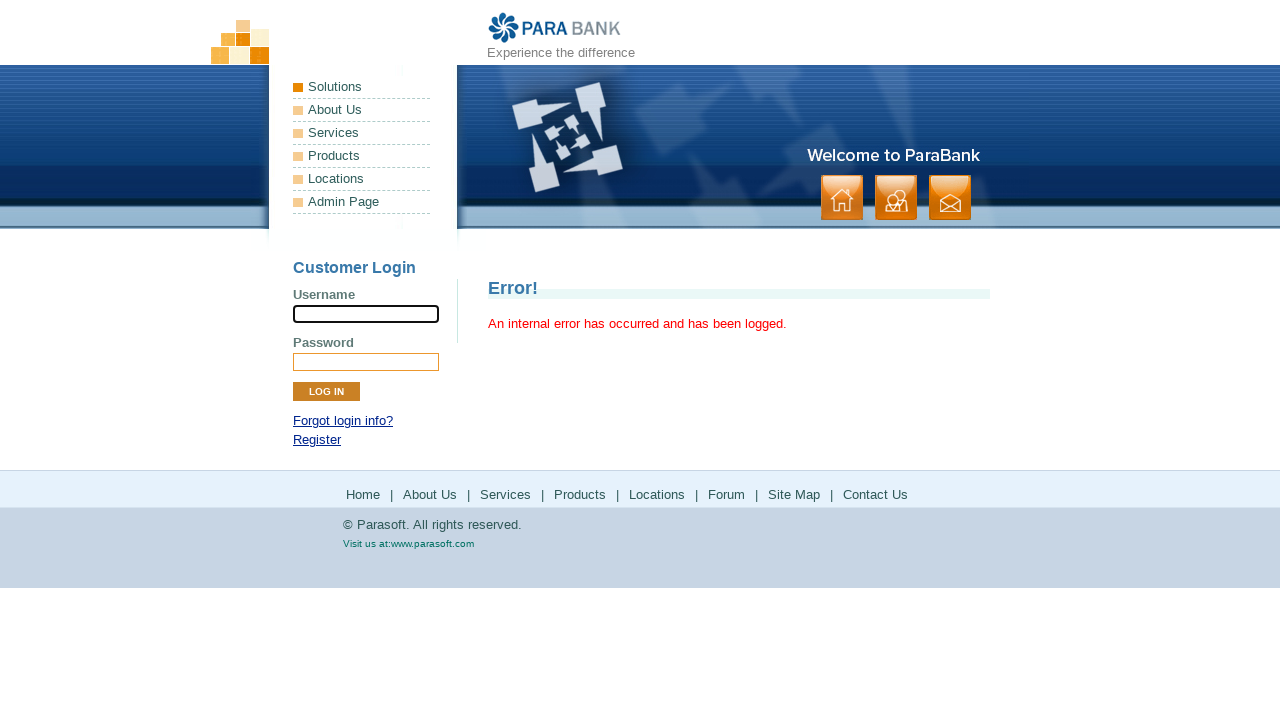

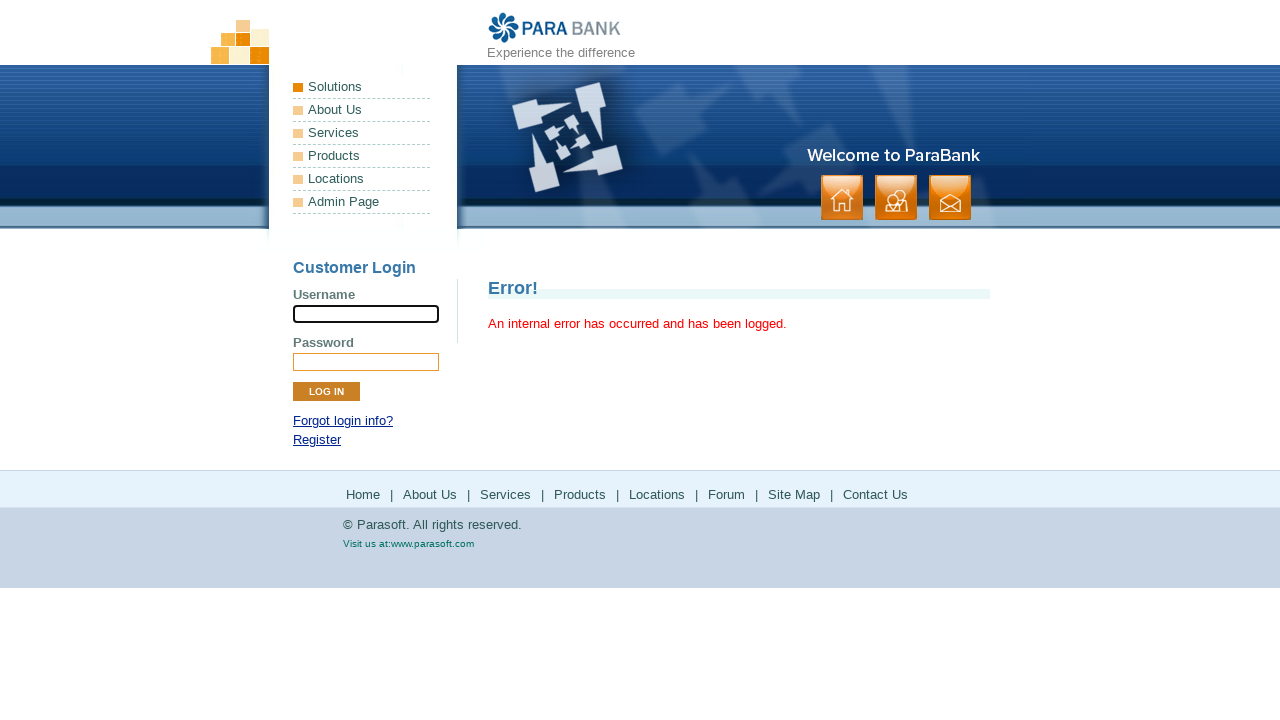